Tests clicking on three different styled buttons (default, alert, and success) on the challenging DOM page

Starting URL: https://the-internet.herokuapp.com/challenging_dom

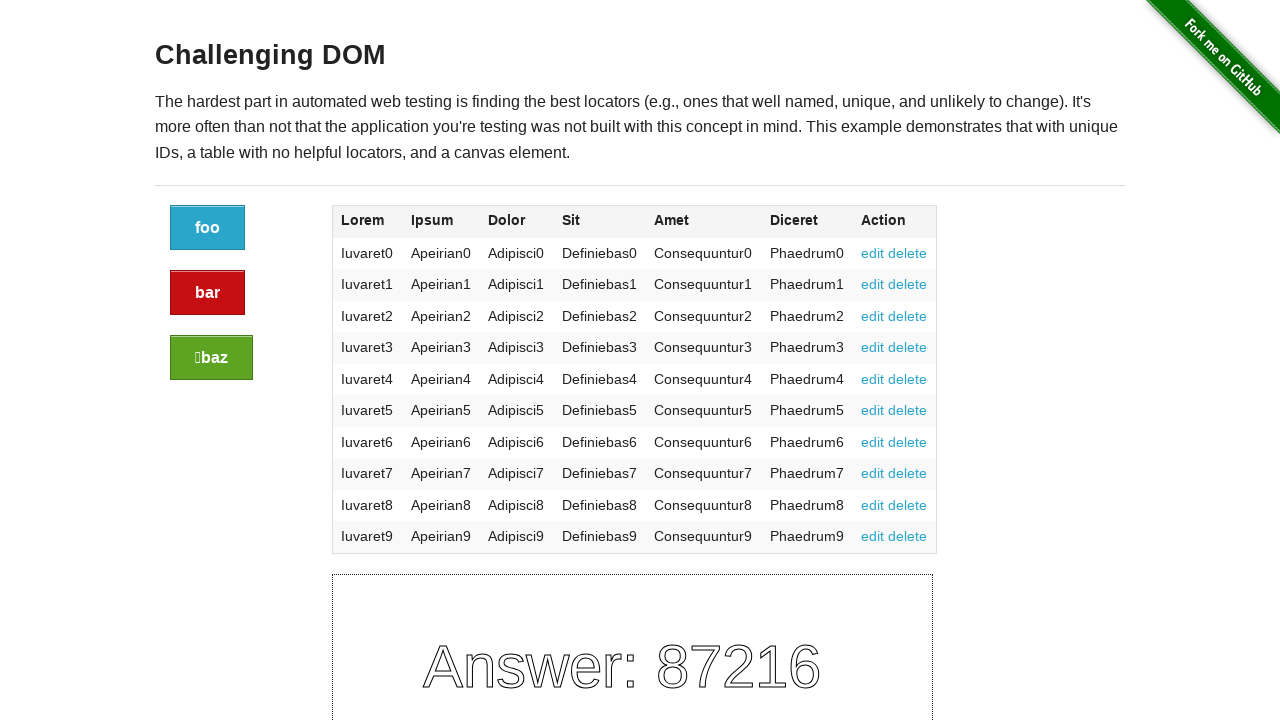

Clicked the default styled button at (208, 228) on .large-2.columns a
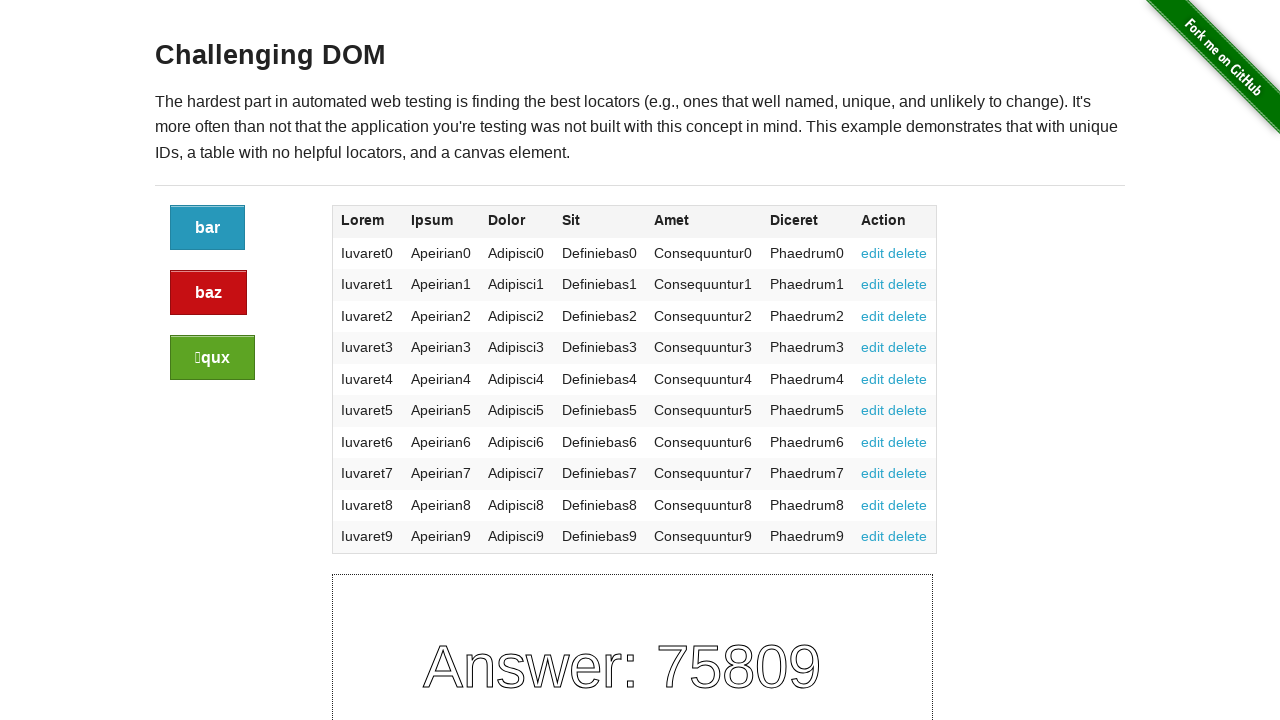

Clicked the alert styled button at (208, 293) on .large-2.columns .alert
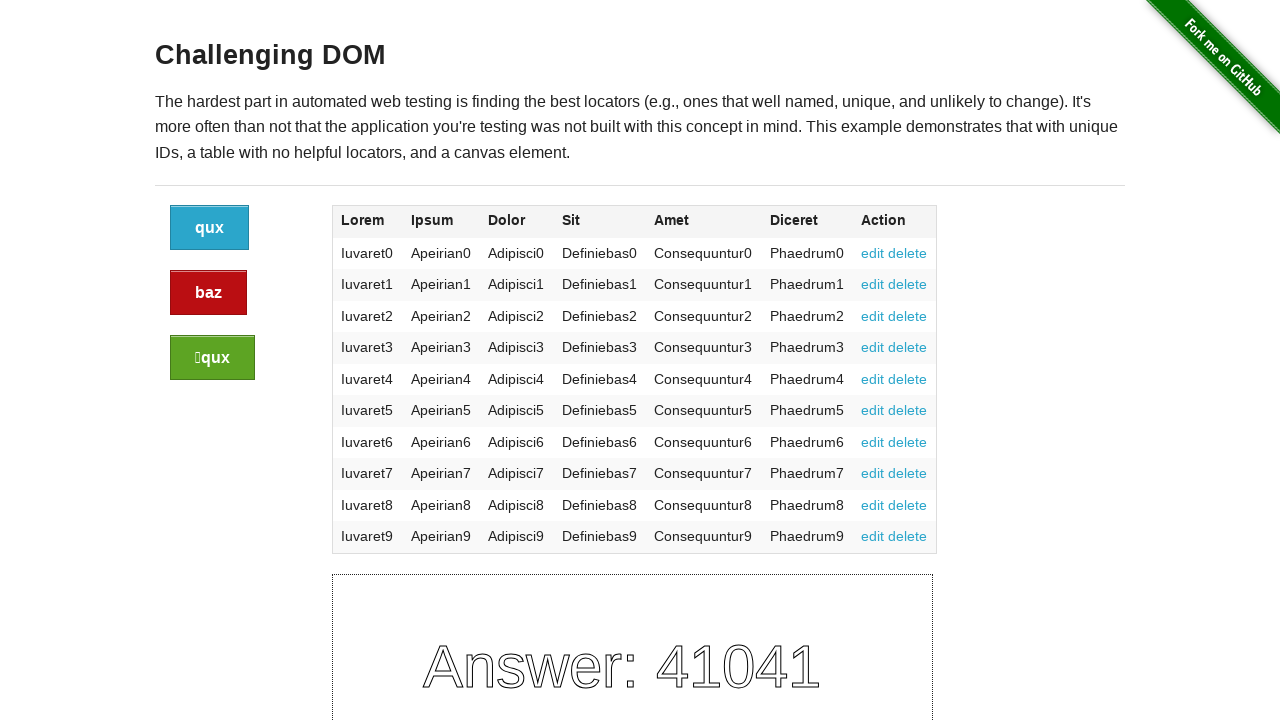

Clicked the success styled button at (212, 358) on .large-2.columns .success
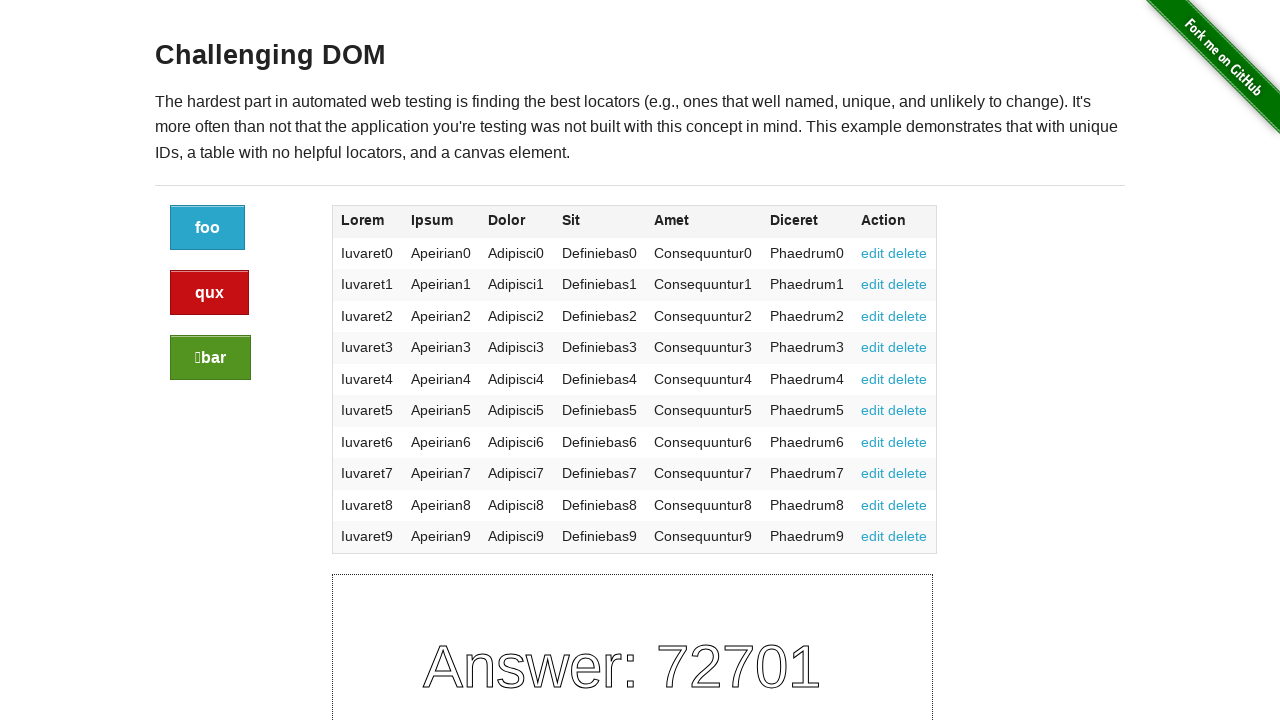

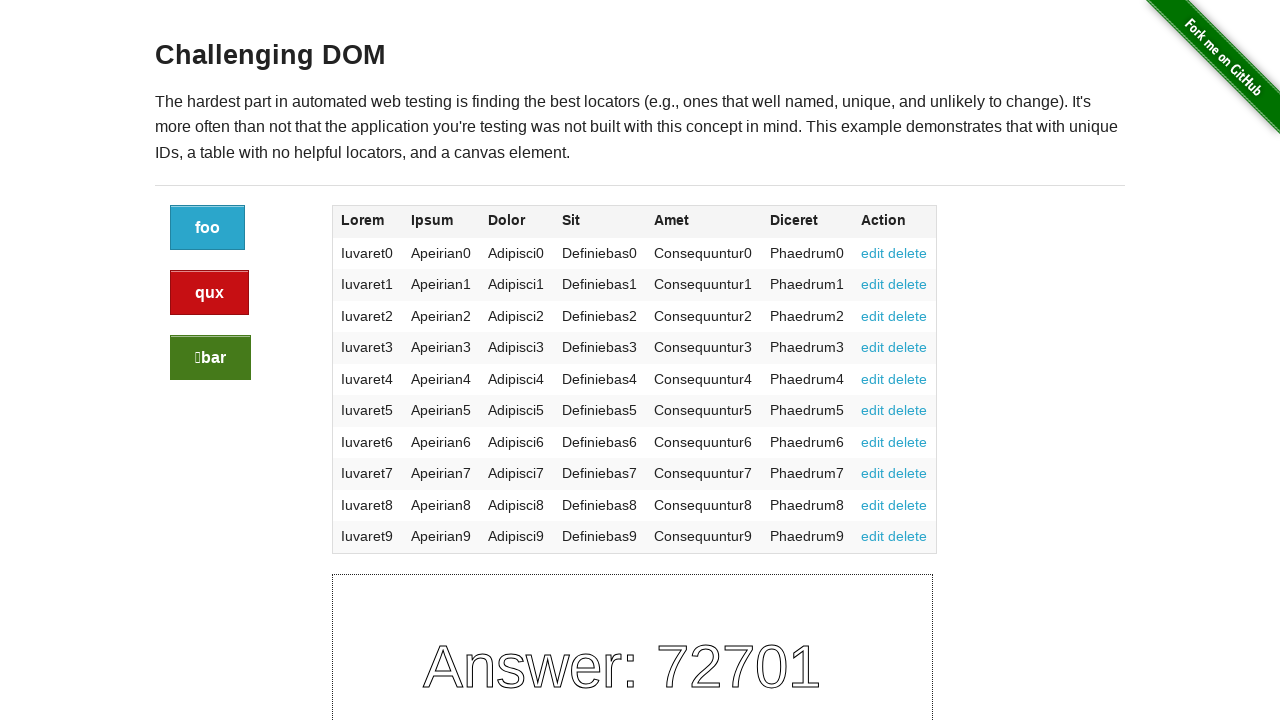